Tests the search functionality on Python.org by entering a search query and verifying the search is performed

Starting URL: https://www.python.org

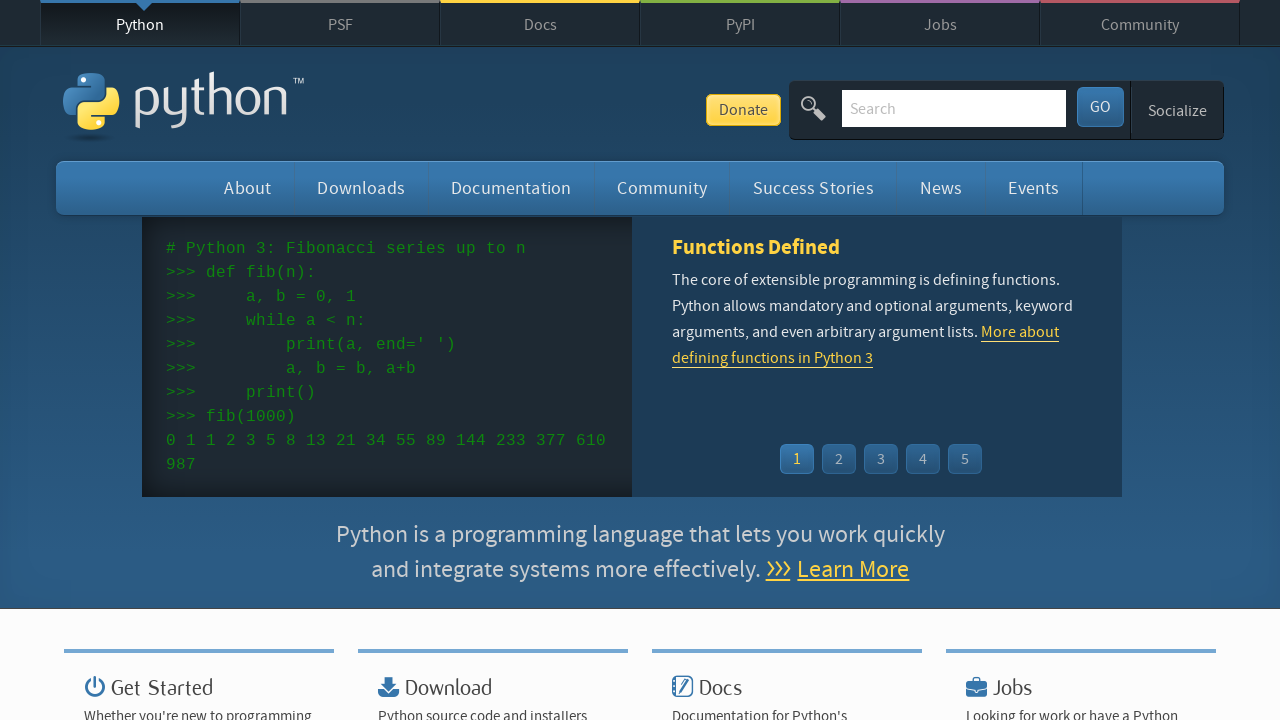

Verified page title contains 'Python'
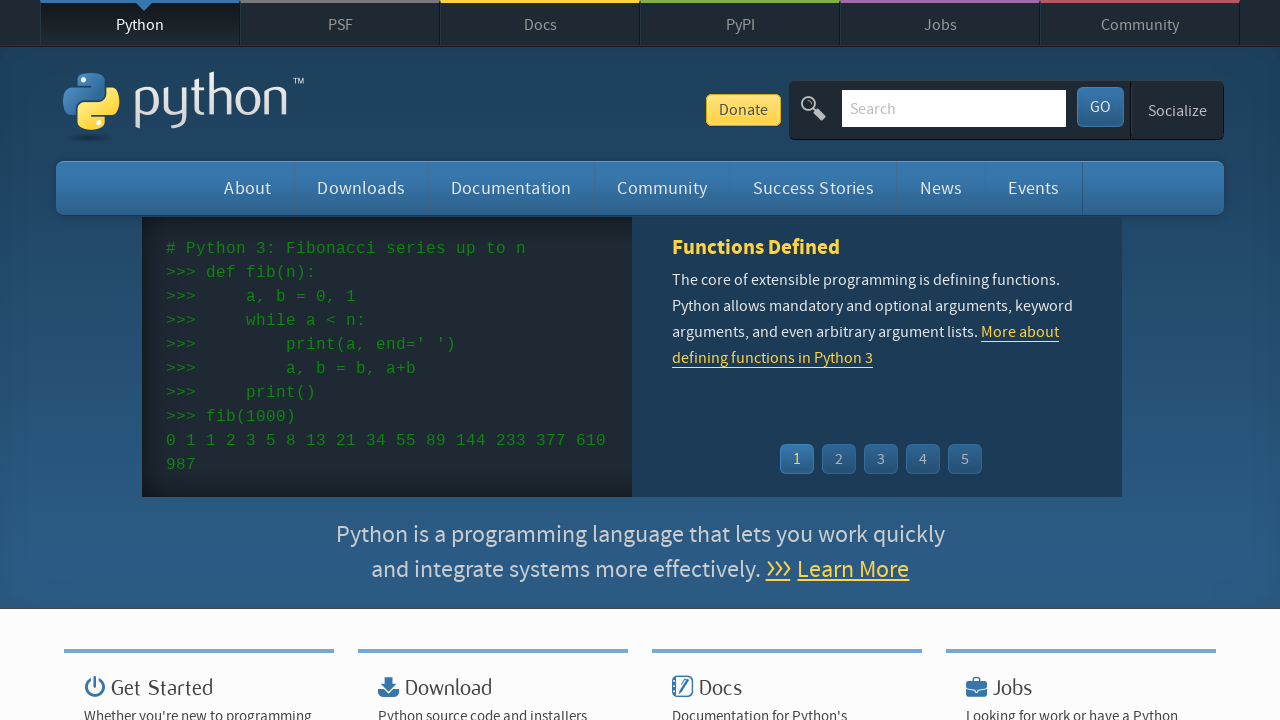

Filled search box with 'getting started with python' on input[name='q']
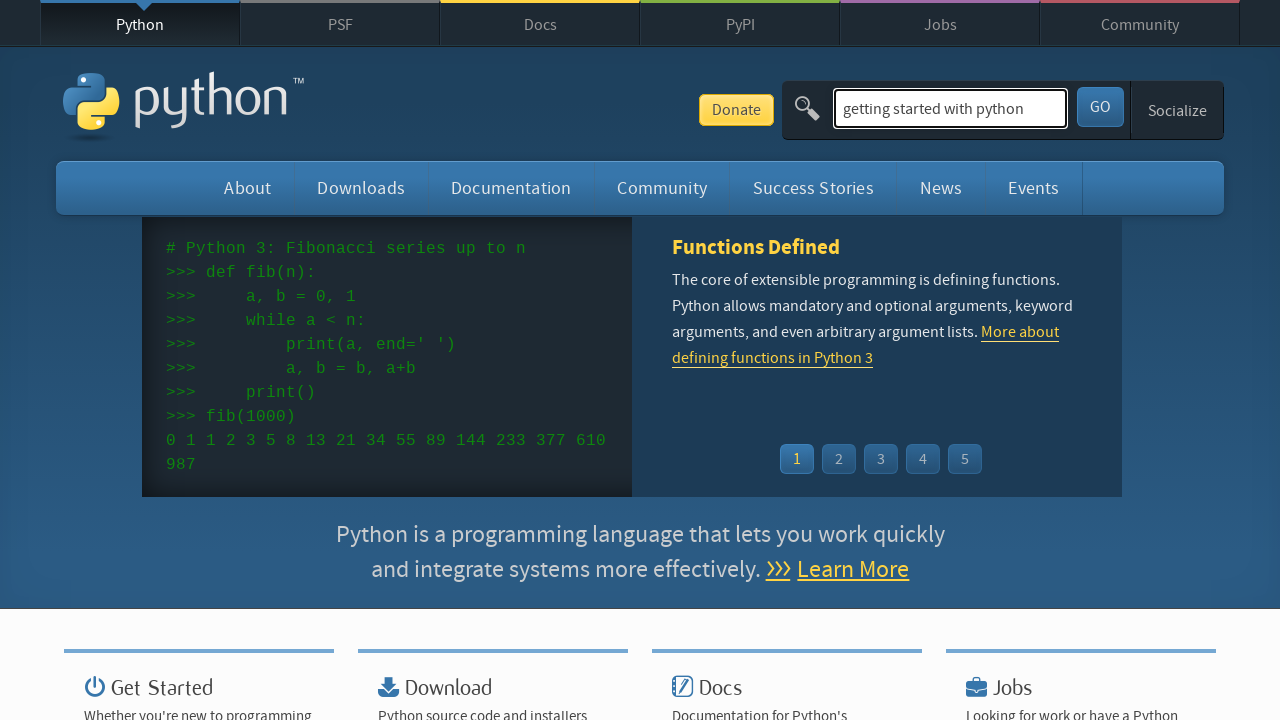

Pressed Enter to submit search query on input[name='q']
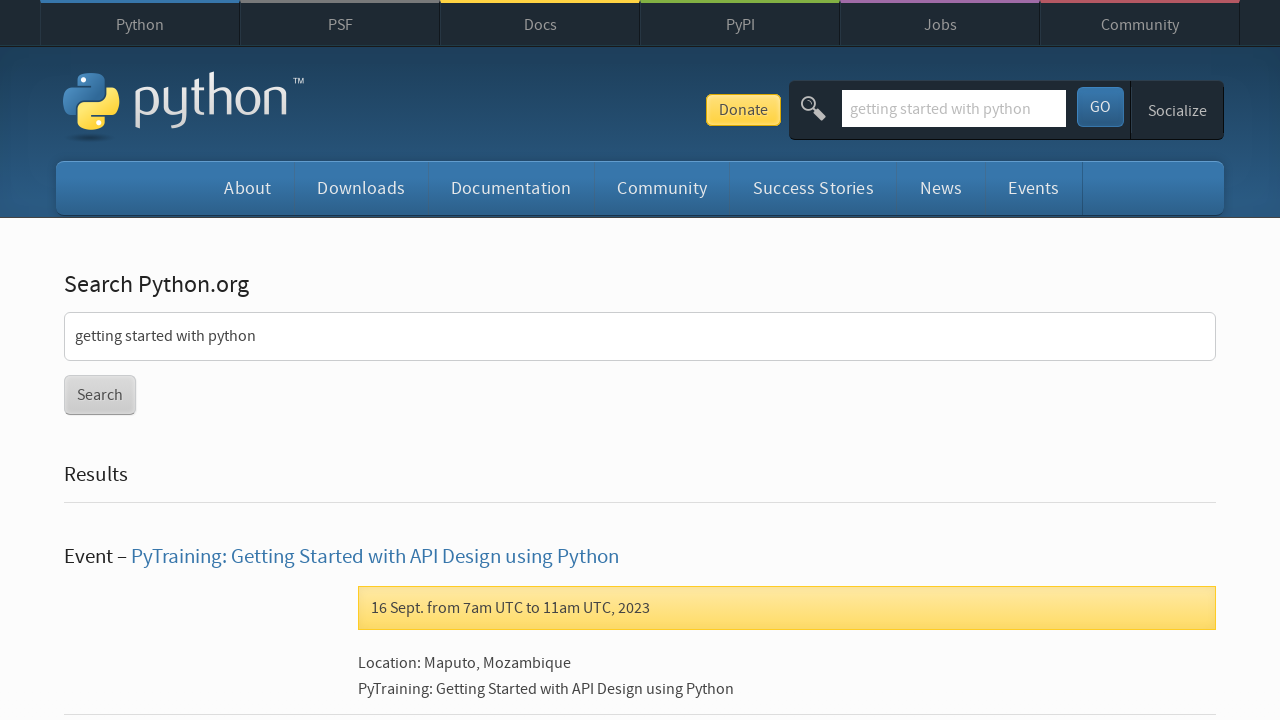

Verified search results page loaded with correct URL
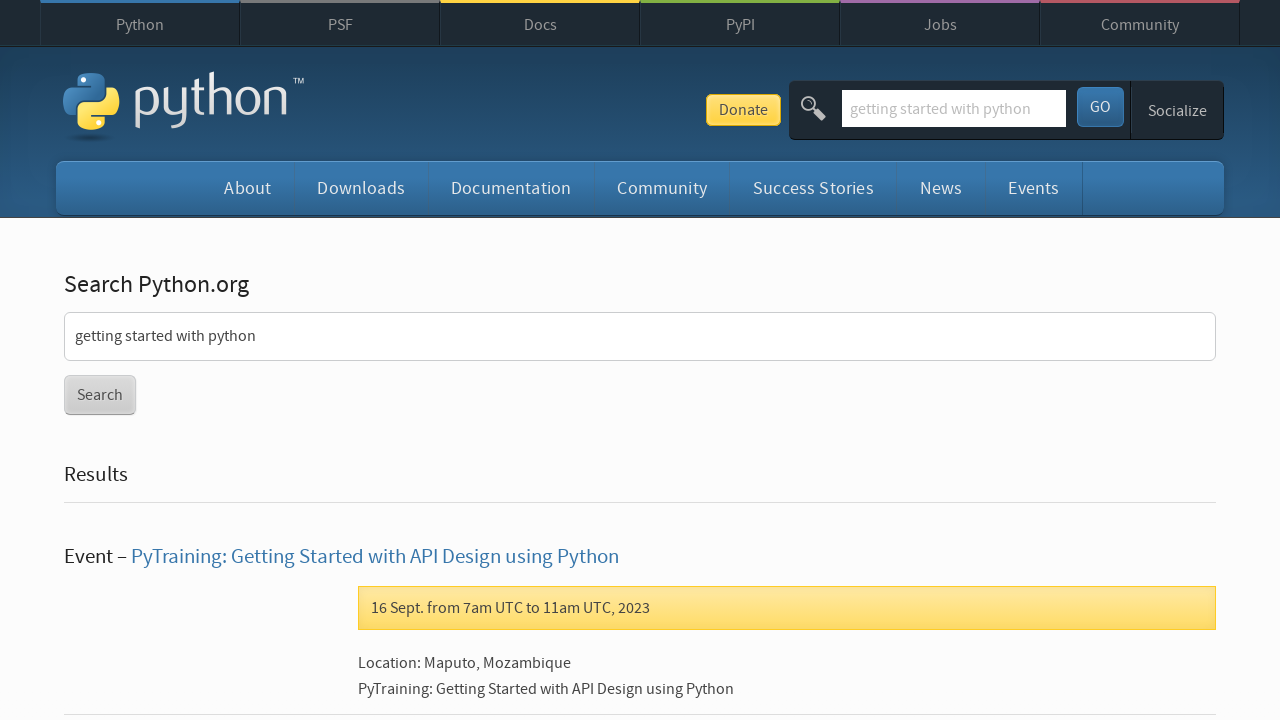

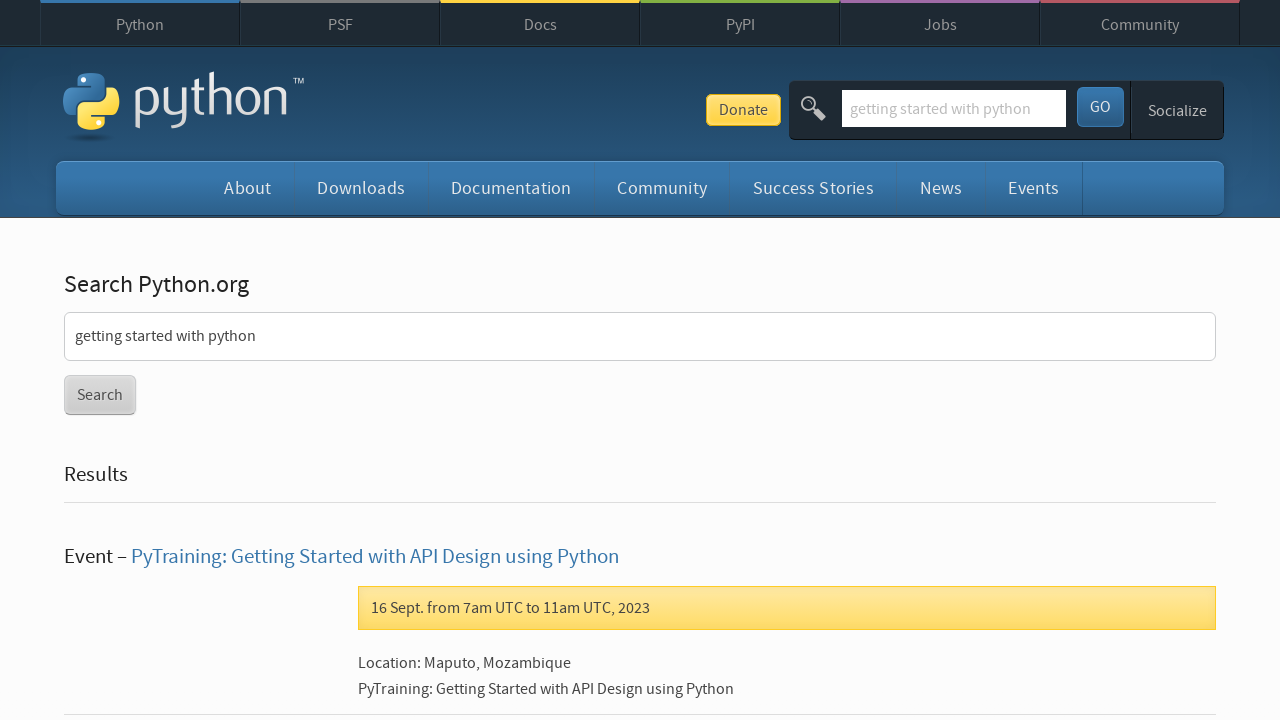